Tests navigation on VWO website by clicking the "Start a free trial" link using partial link text matching

Starting URL: https://app.vwo.com

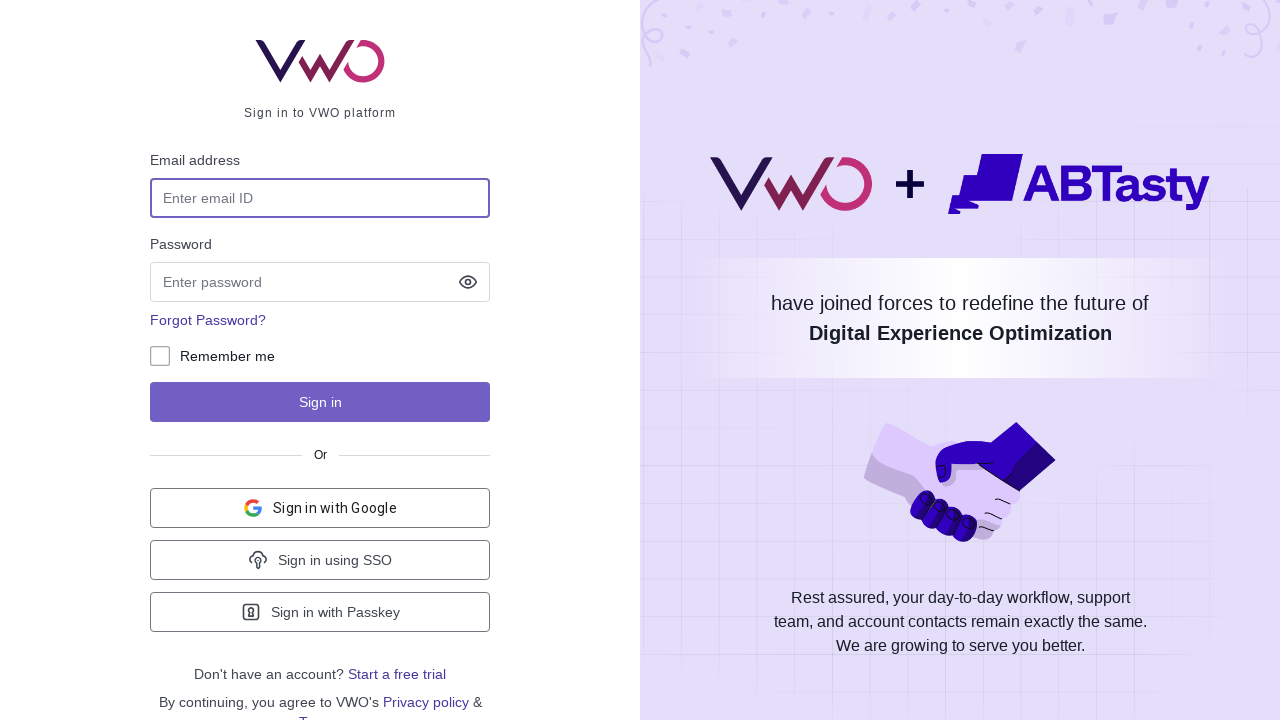

Navigated to VWO website at https://app.vwo.com
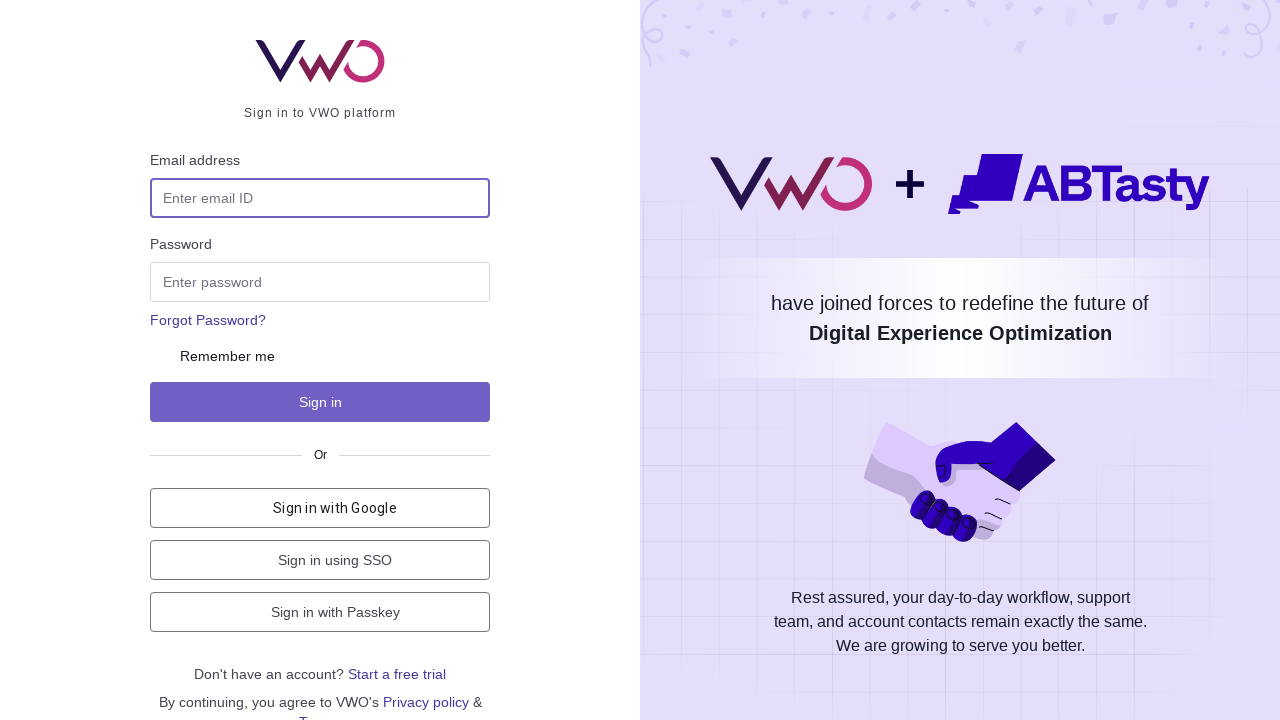

Clicked on 'Start a free trial' link using partial text match at (397, 674) on a:has-text('trial')
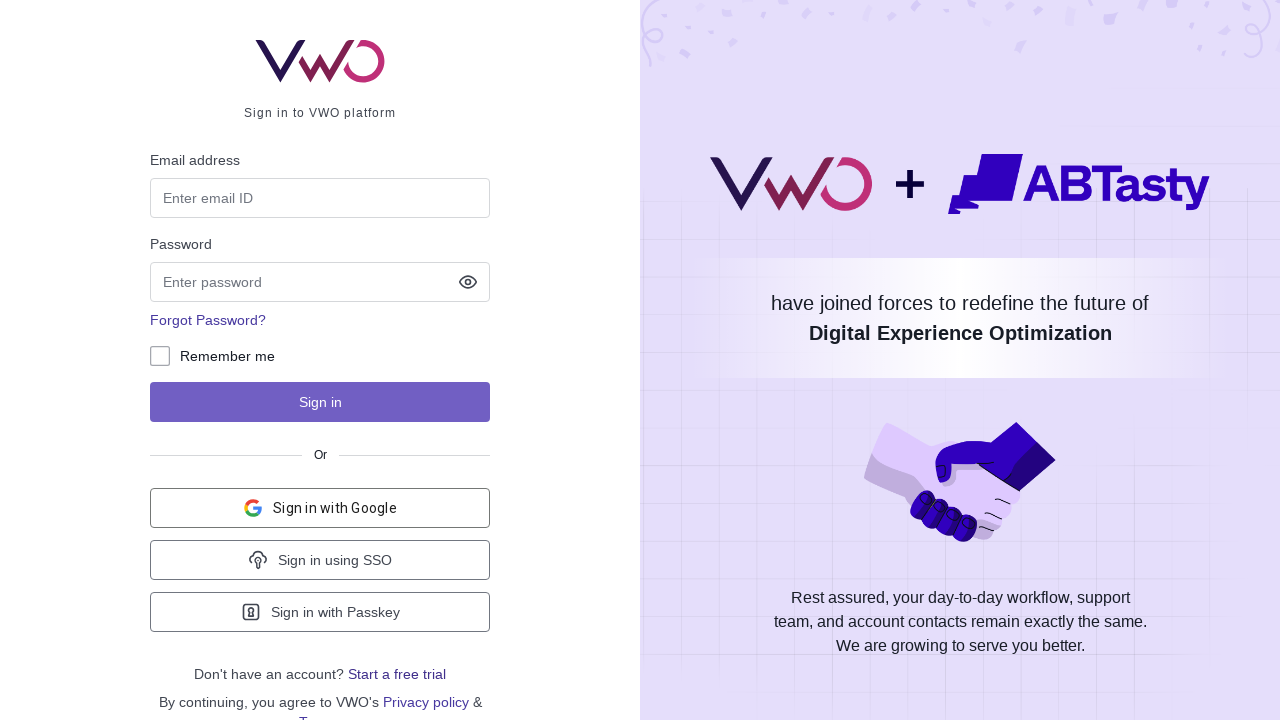

Waited for page to reach networkidle state after clicking trial link
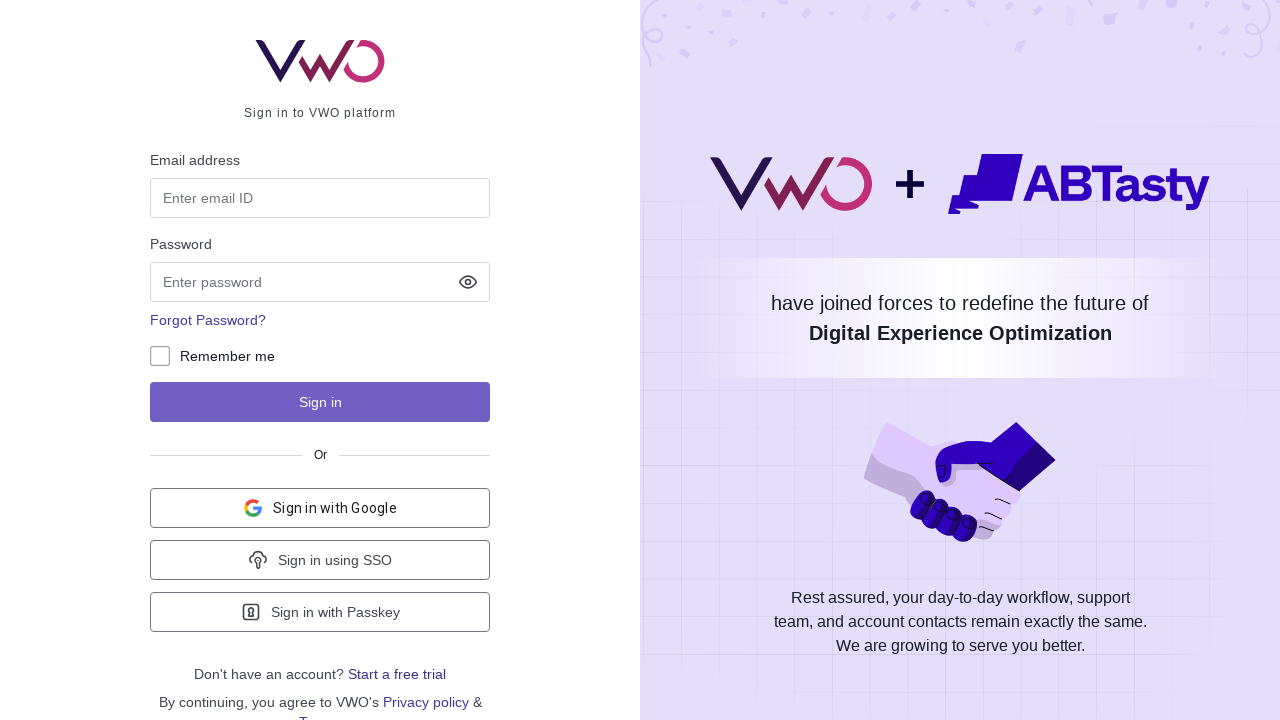

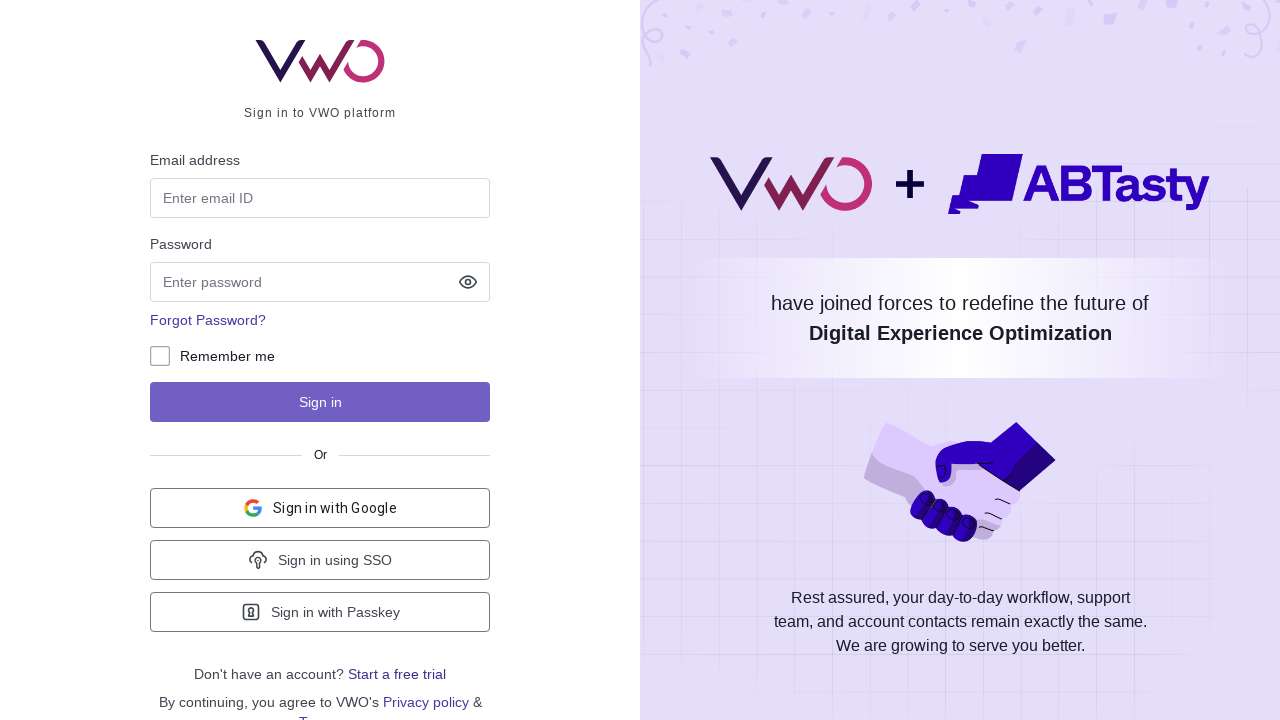